Tests login form validation by entering invalid username and valid password, then verifies error message appears

Starting URL: https://www.saucedemo.com/

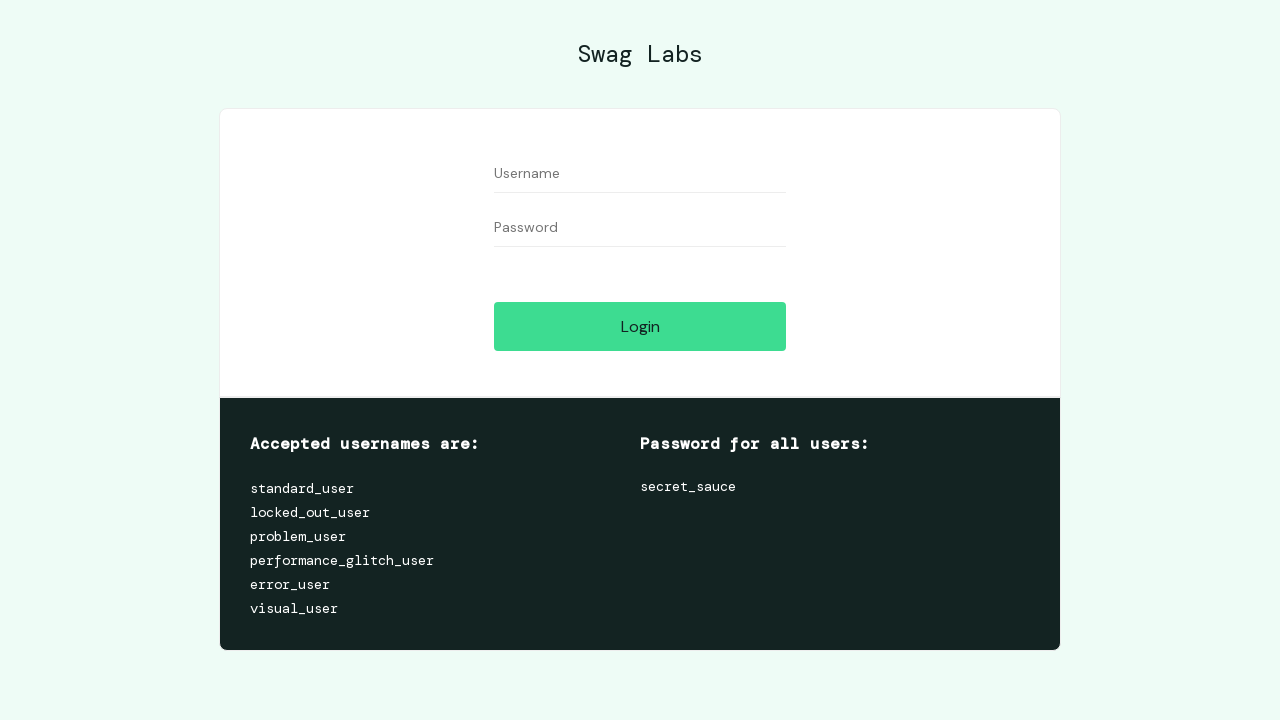

Entered invalid username 'standard_user1' in username field on #user-name
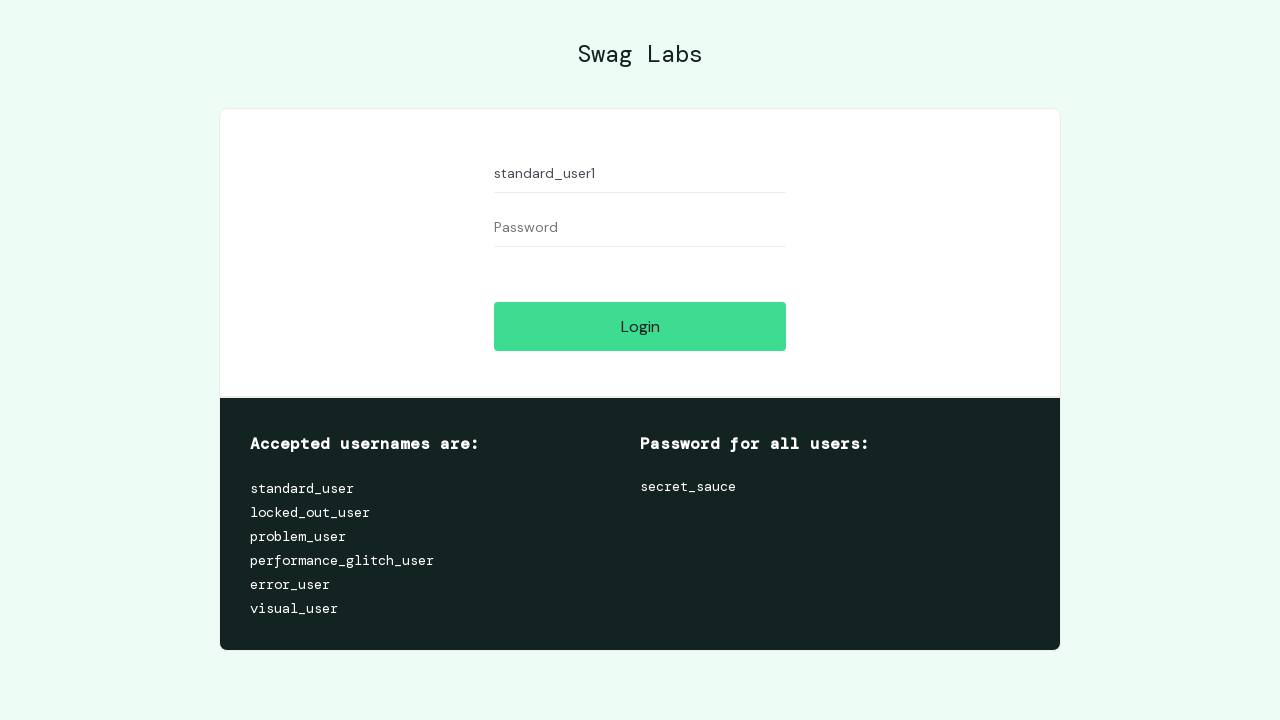

Entered valid password 'secret_sauce' in password field on #password
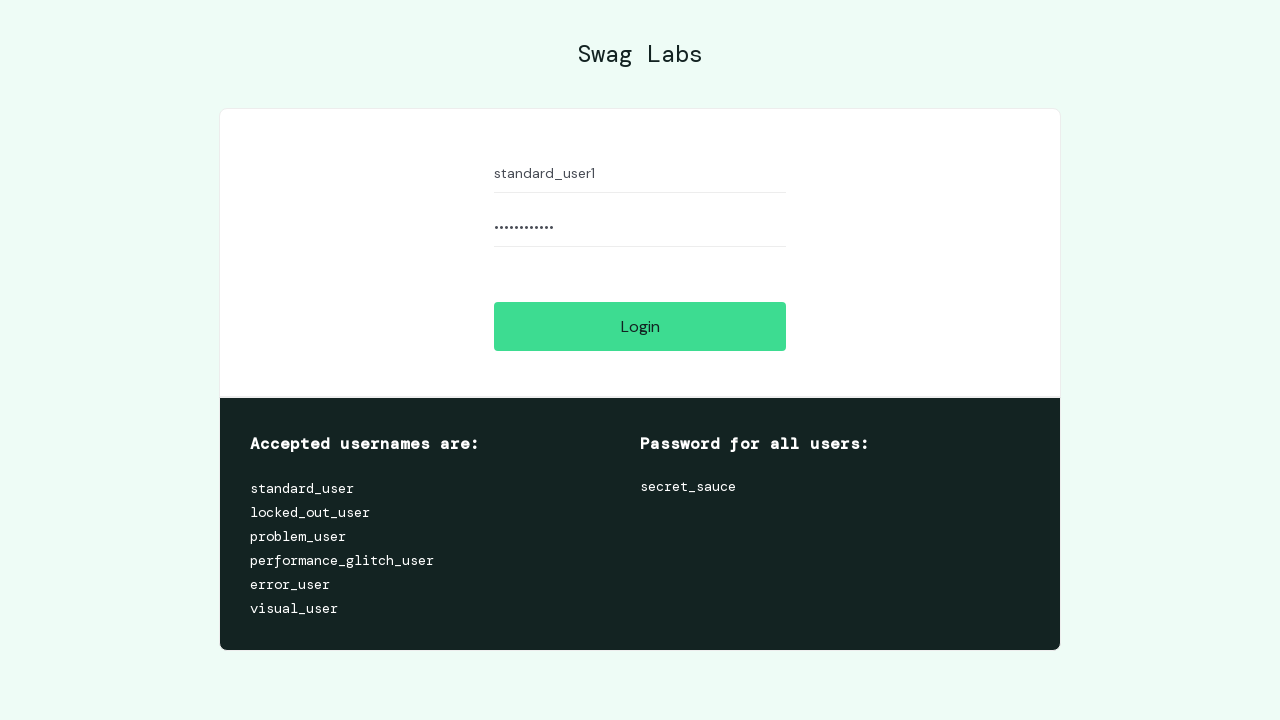

Clicked login button to attempt authentication at (640, 326) on #login-button
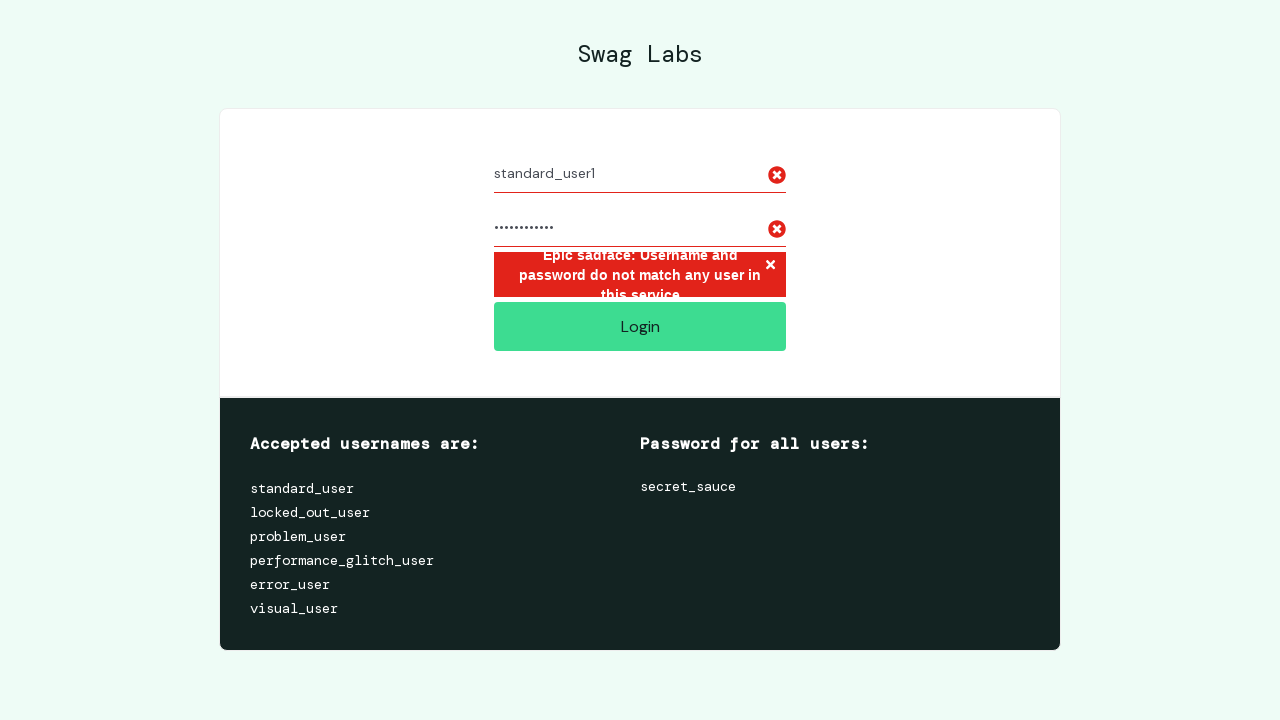

Retrieved error message text from error container
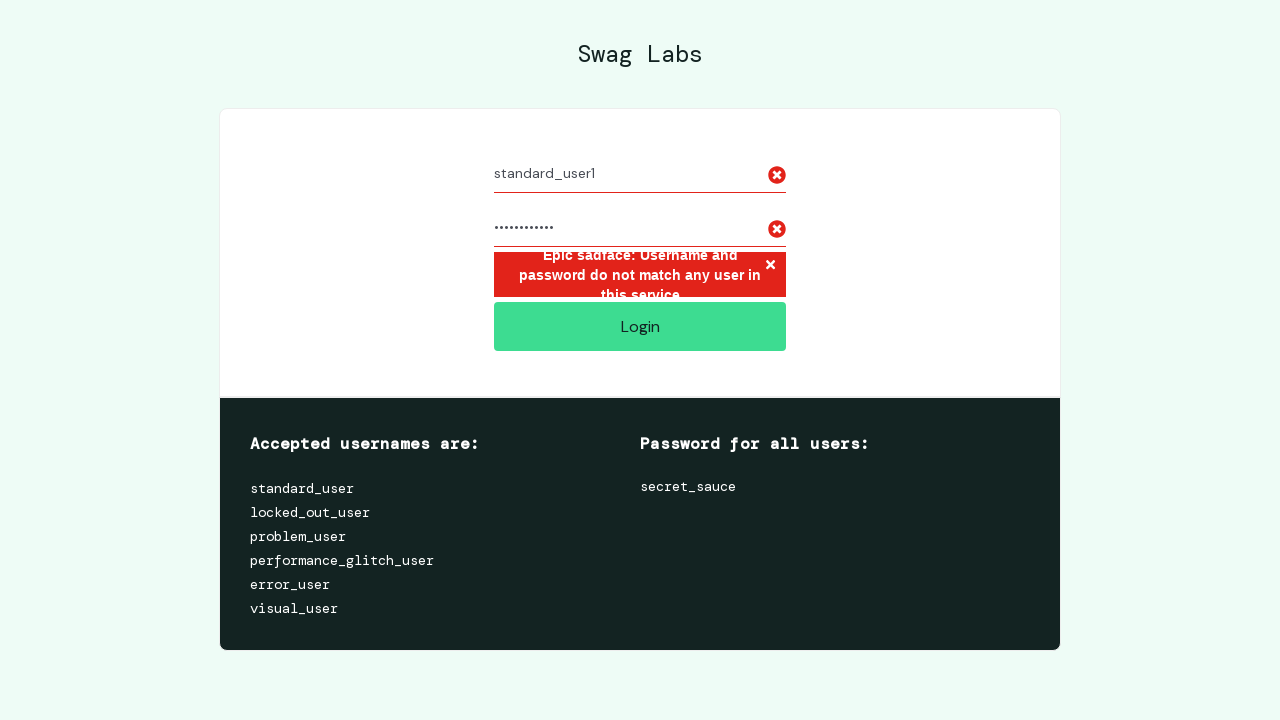

Verified error message matches expected text for invalid username
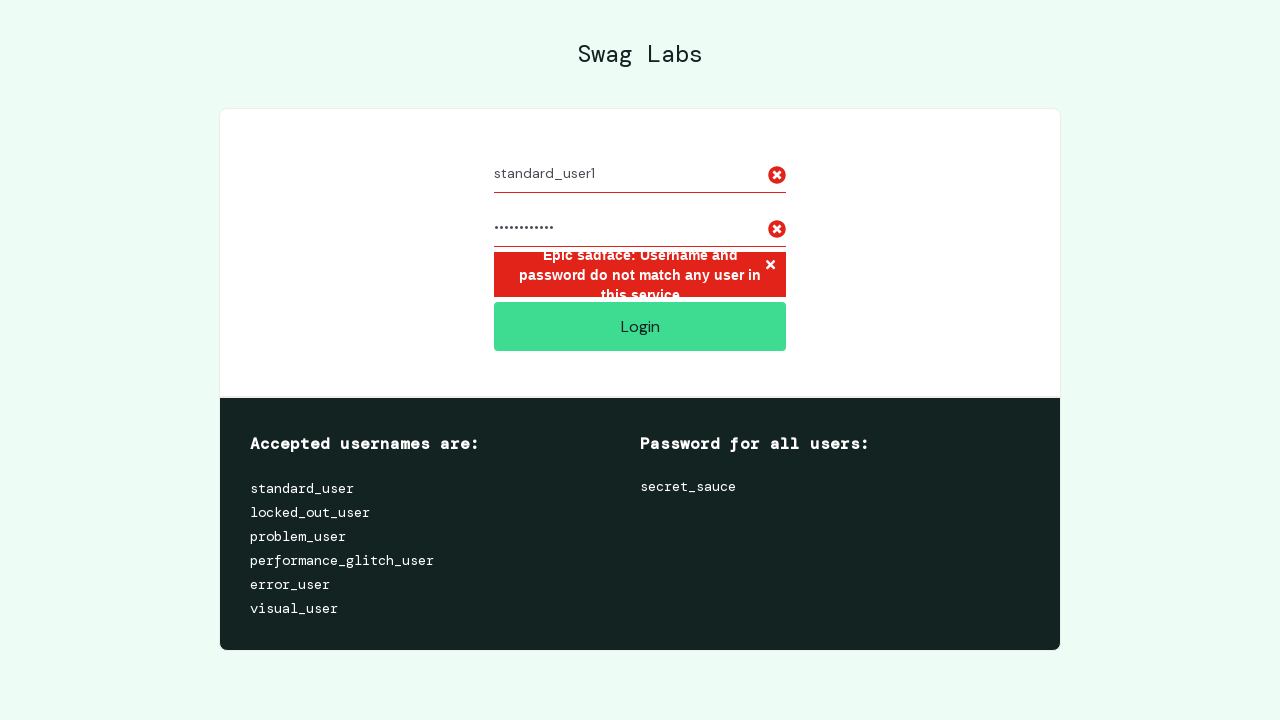

Cleared username field on #user-name
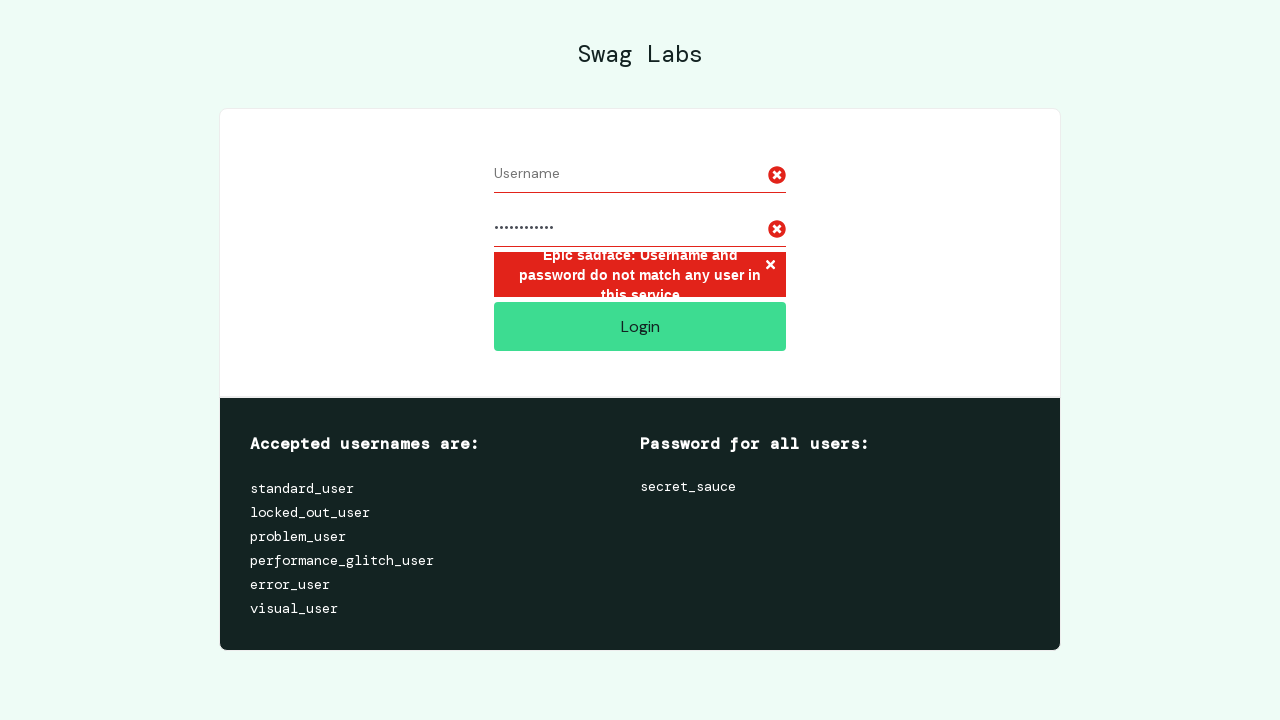

Cleared password field on #password
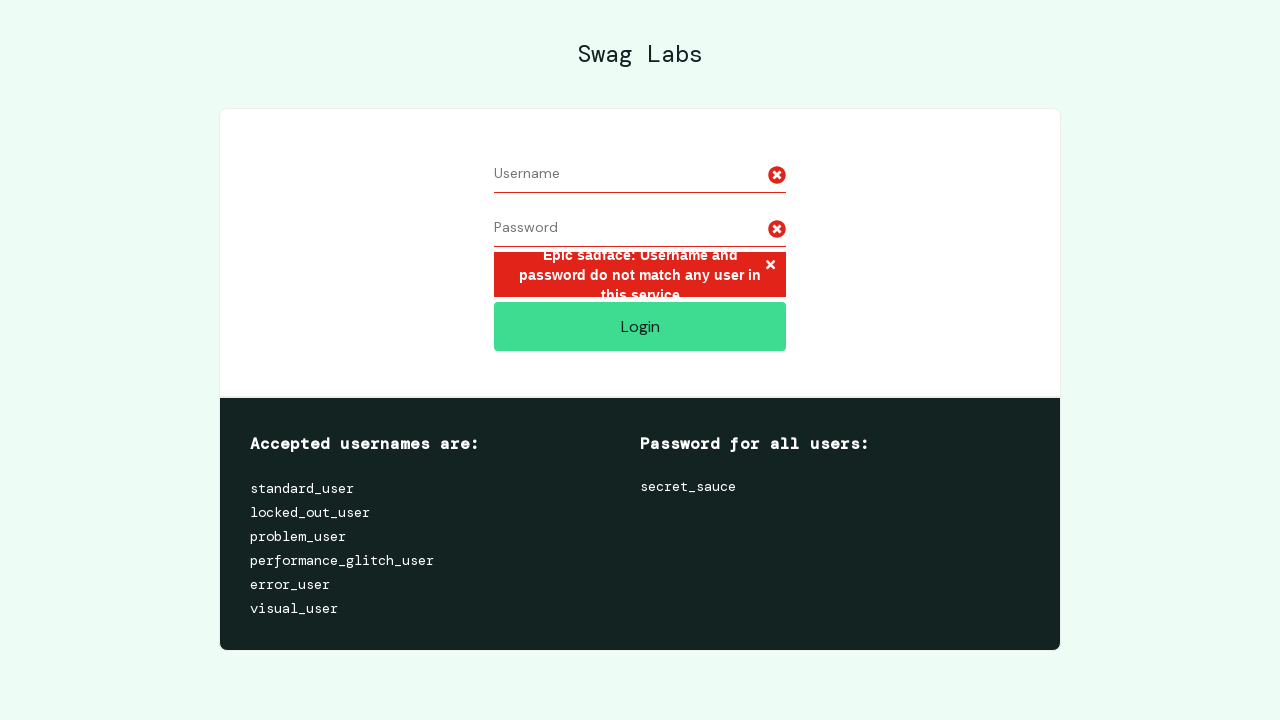

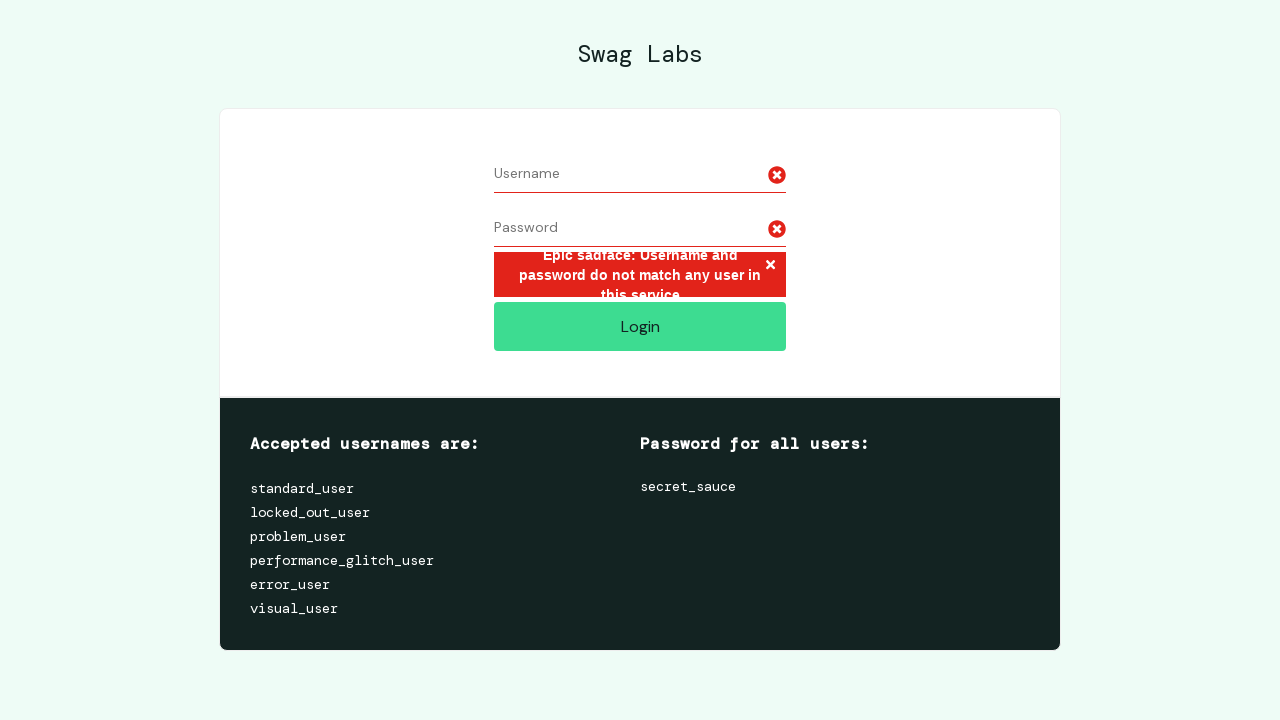